Navigates to Douban movie tag page and repeatedly clicks a "load more" or pagination element until it's no longer available on the page.

Starting URL: https://movie.douban.com/tag/#/

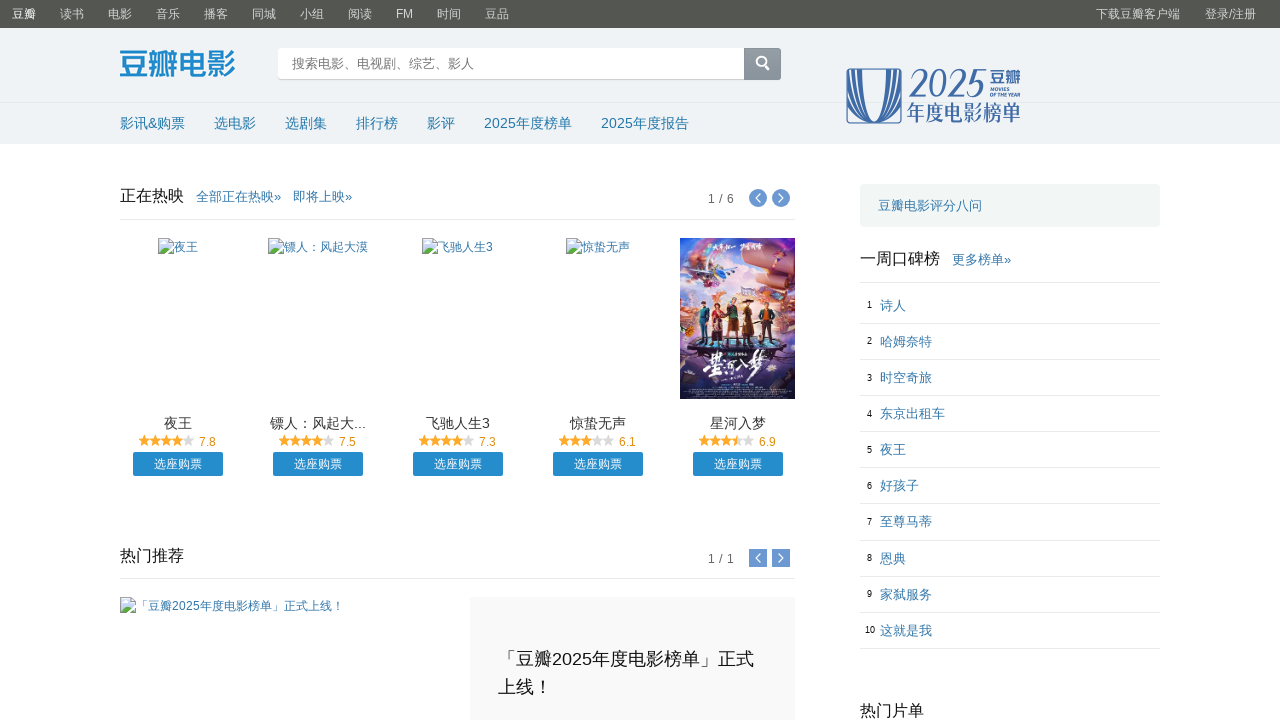

Waited 2 seconds for page to load
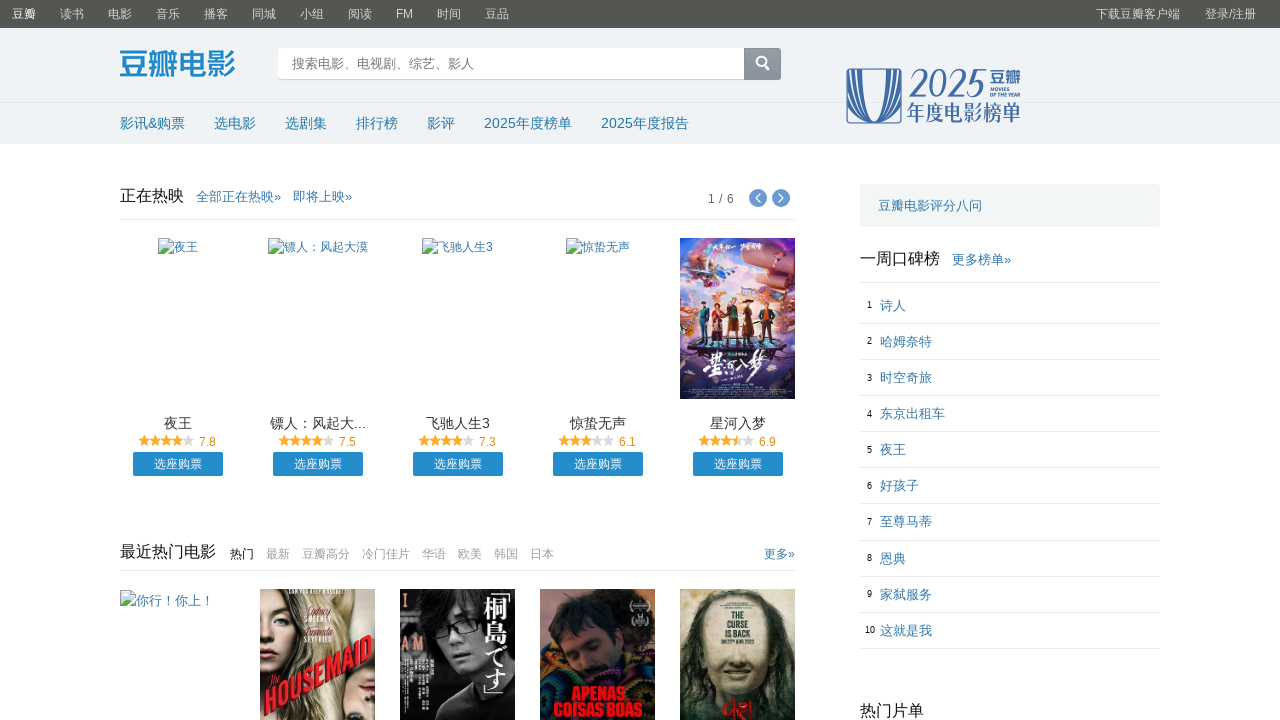

Located the load more element
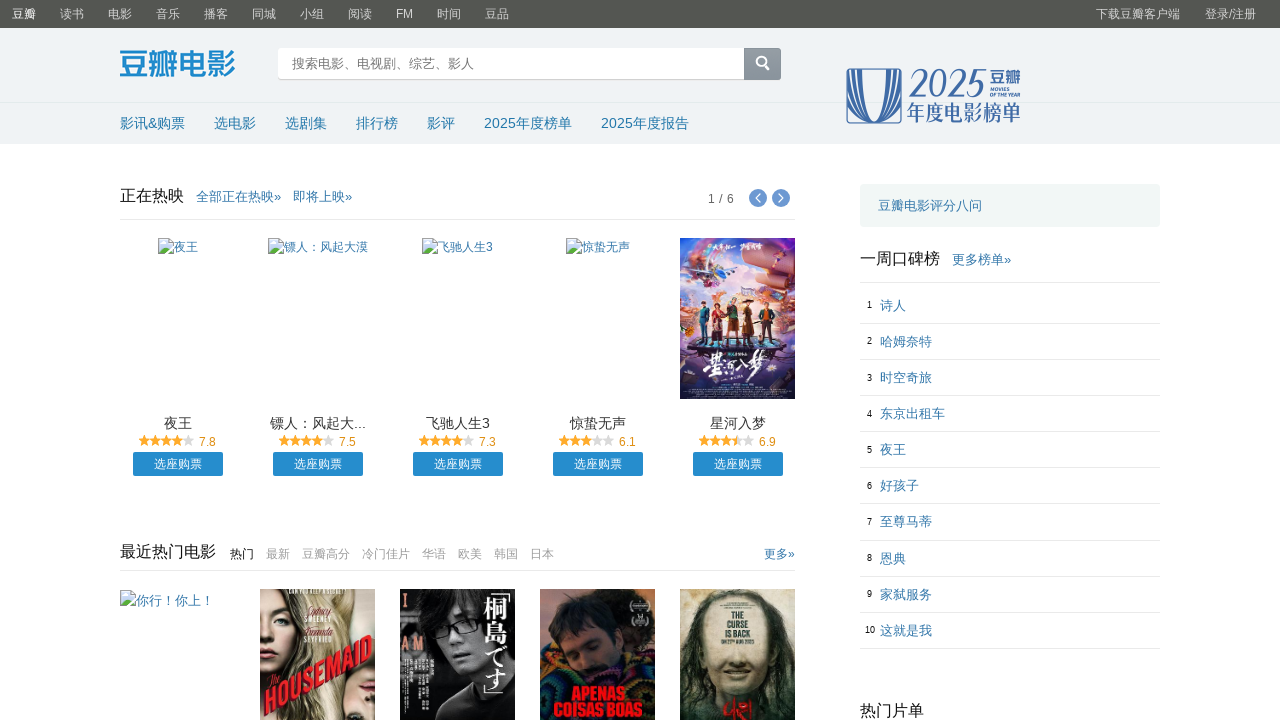

Load more element no longer visible or not found, pagination complete
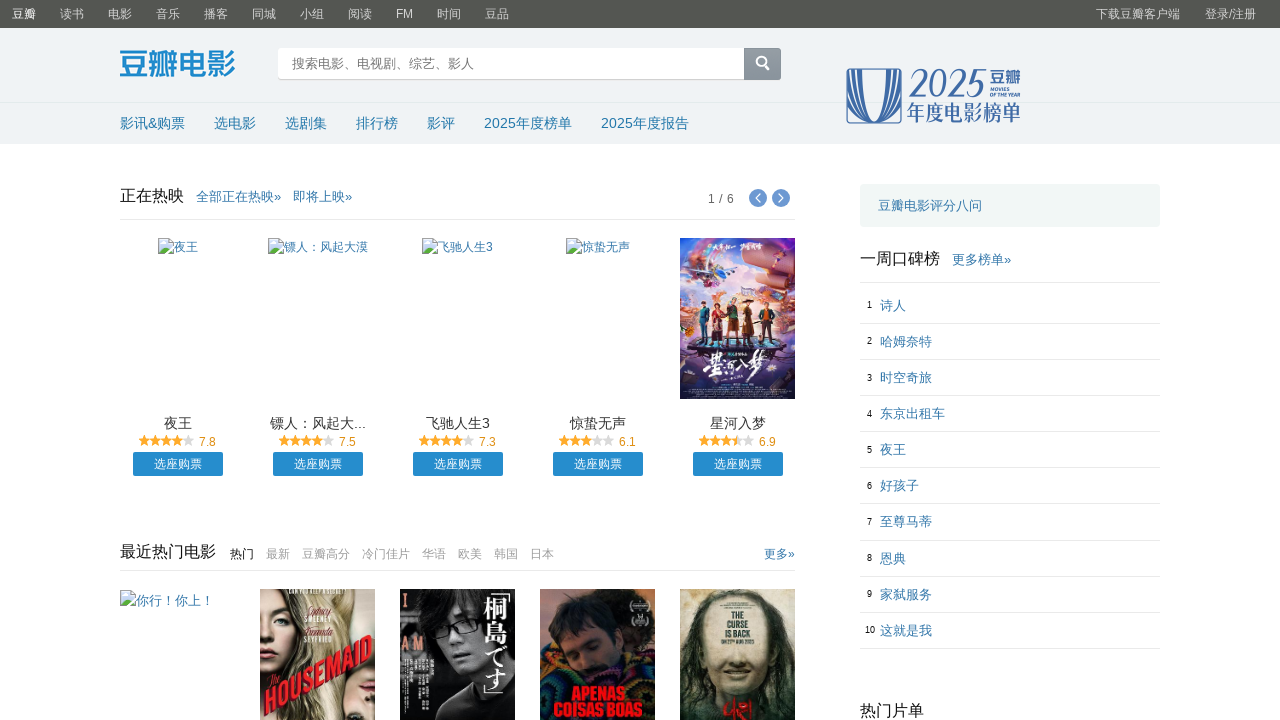

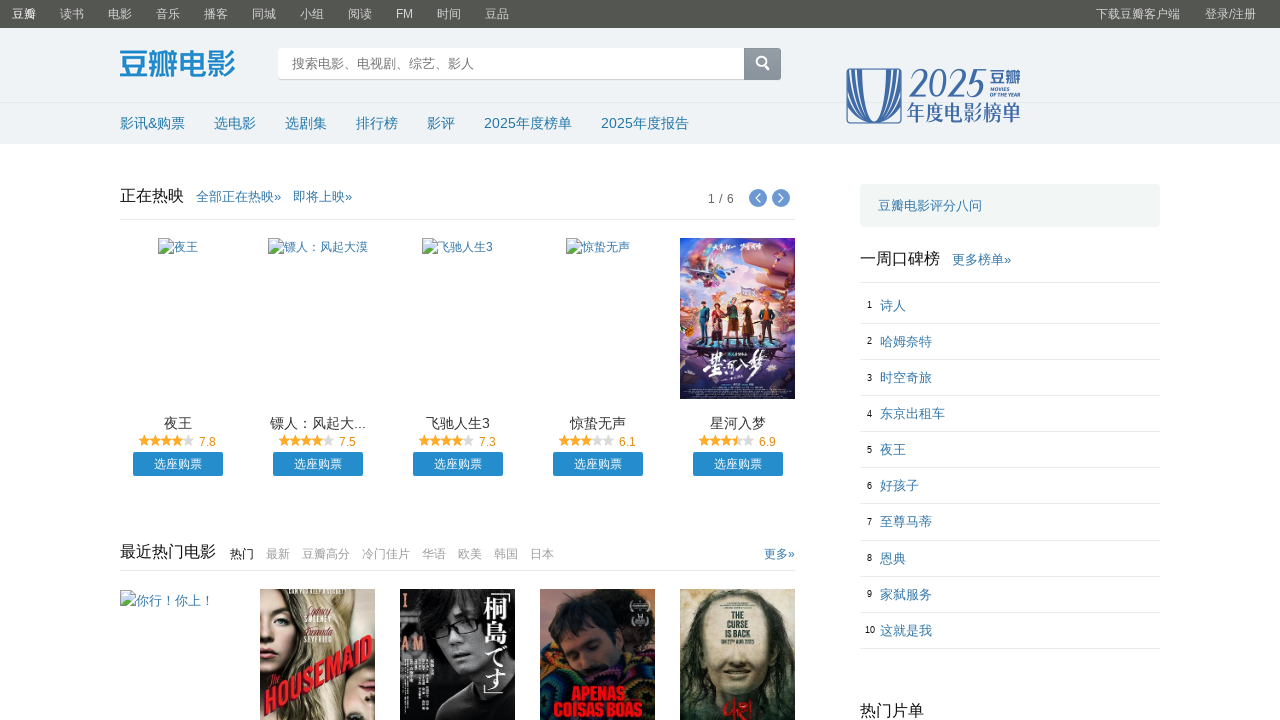